Tests web tables functionality by opening the add record form and filling in employee details

Starting URL: https://demoqa.com

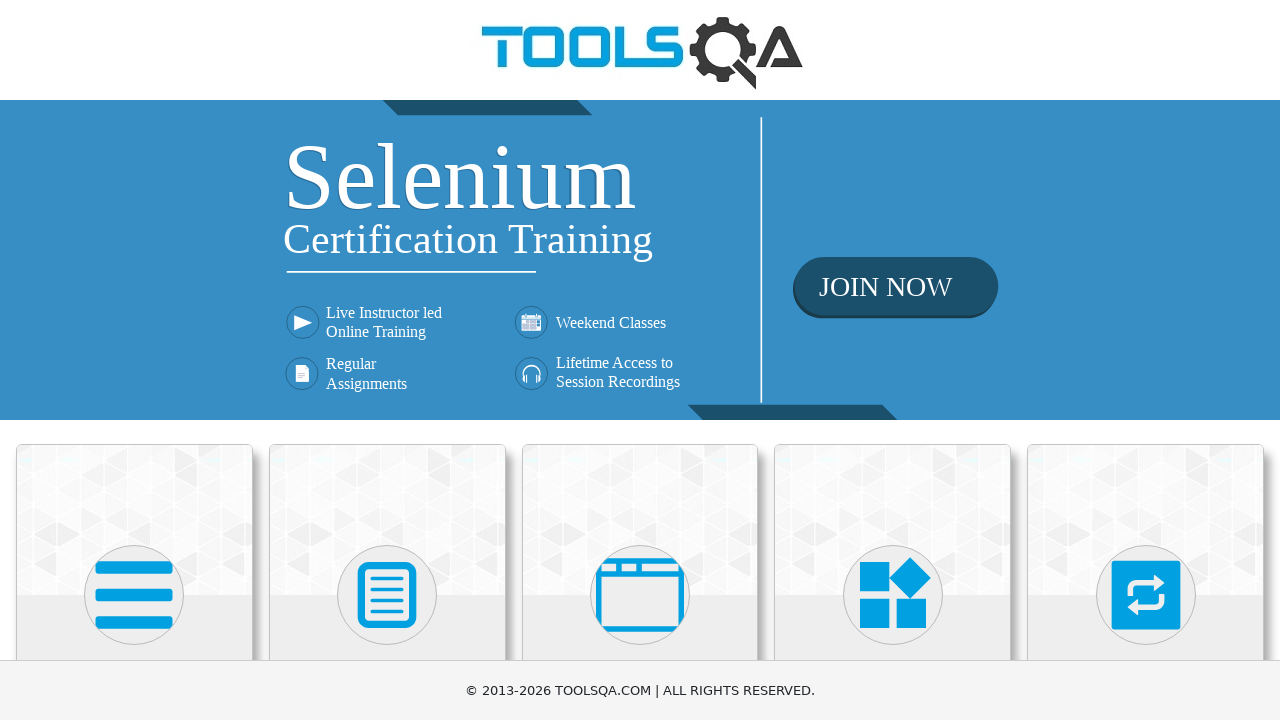

Scrolled down 2500px to reveal Elements section
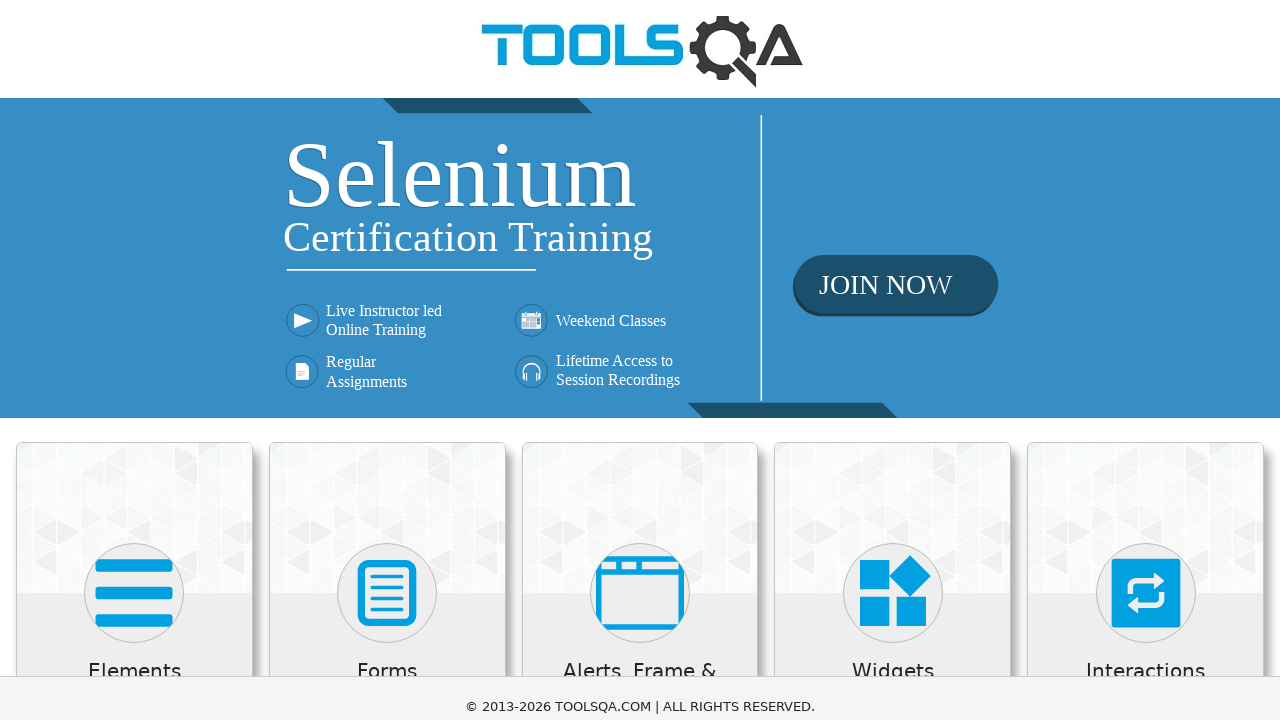

Clicked on Elements category at (134, 12) on text=Elements
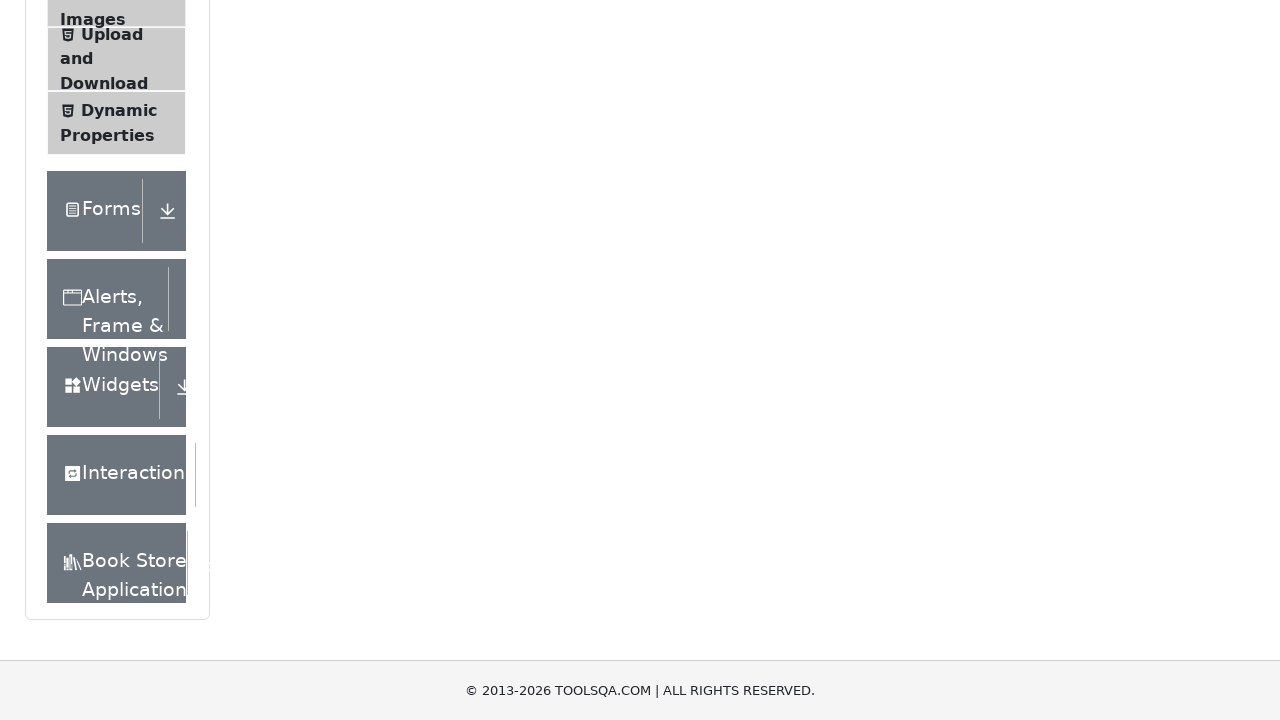

Clicked on Web Tables menu item at (100, 348) on text=Web Tables
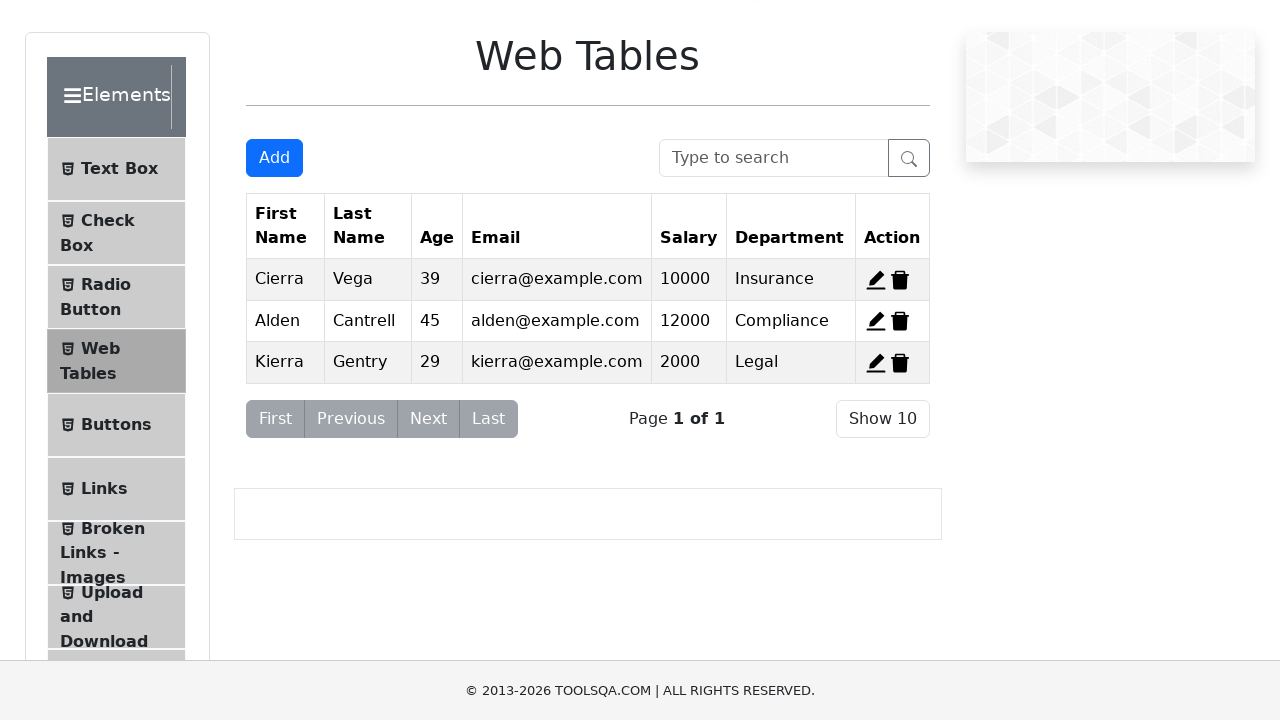

Clicked add new record button to open registration form at (274, 158) on #addNewRecordButton
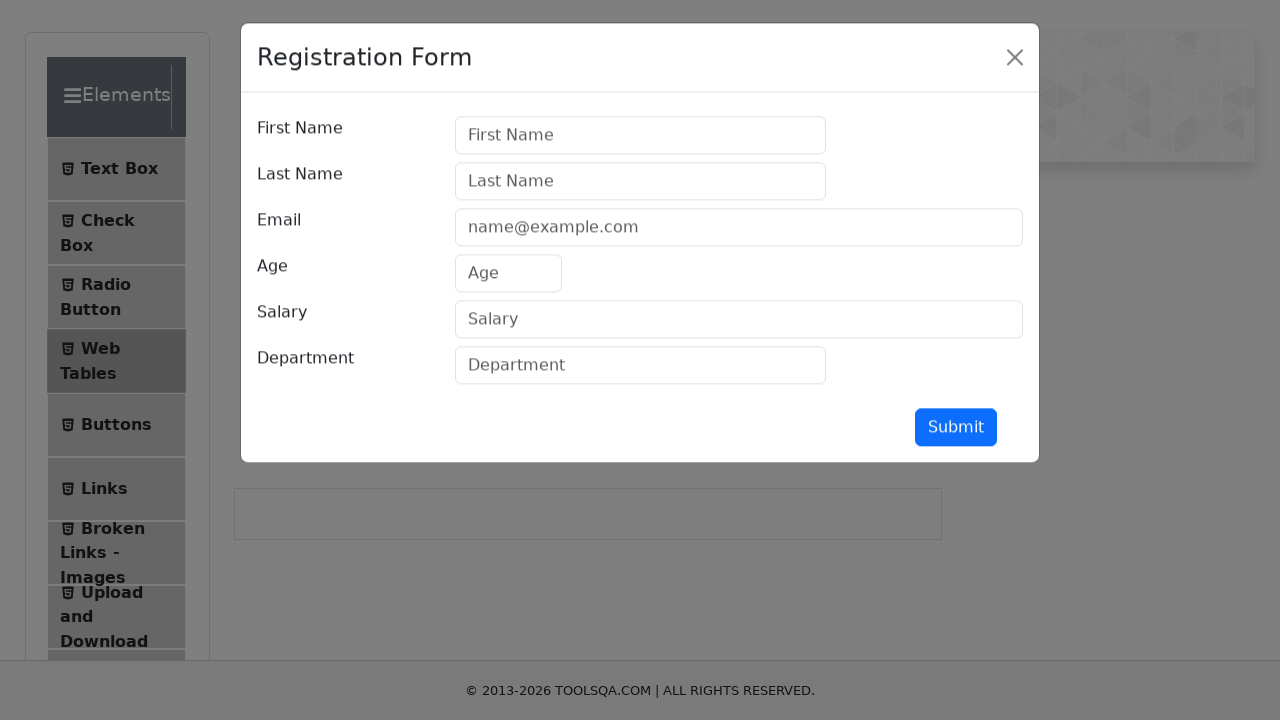

Filled in first name as 'Michael' on input[placeholder='First Name']
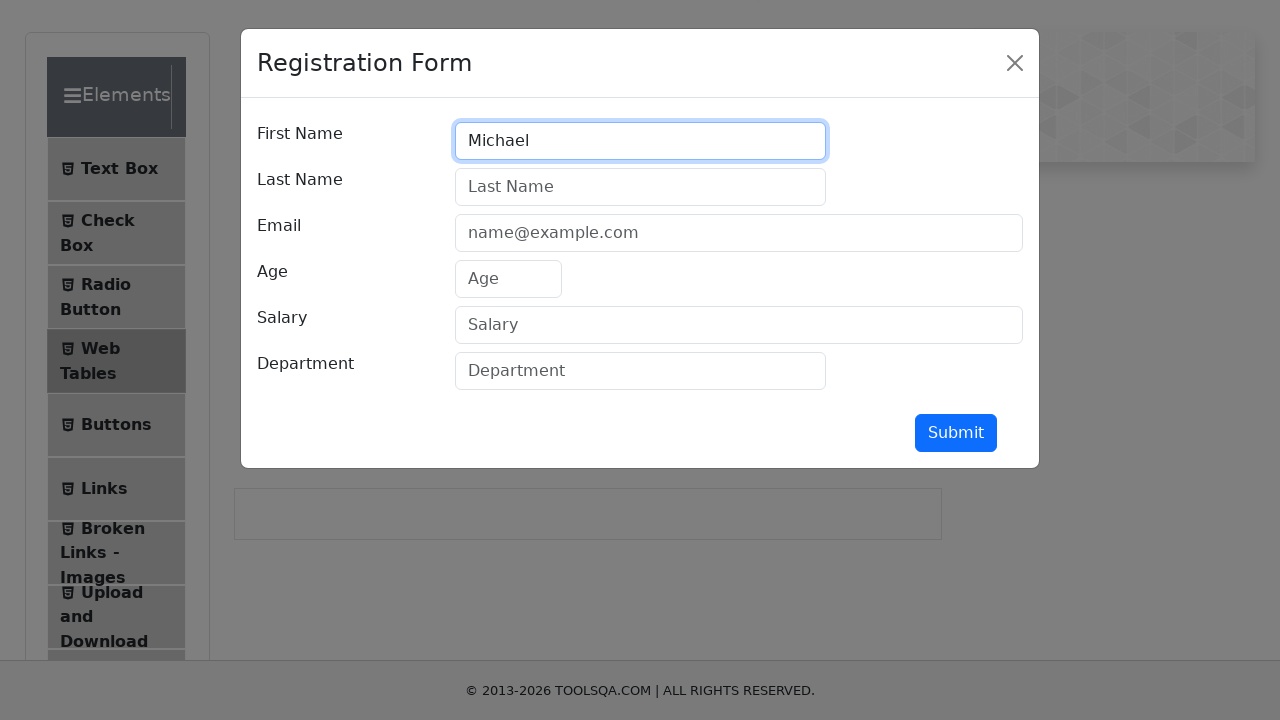

Filled in last name as 'Johnson' on input[placeholder='Last Name']
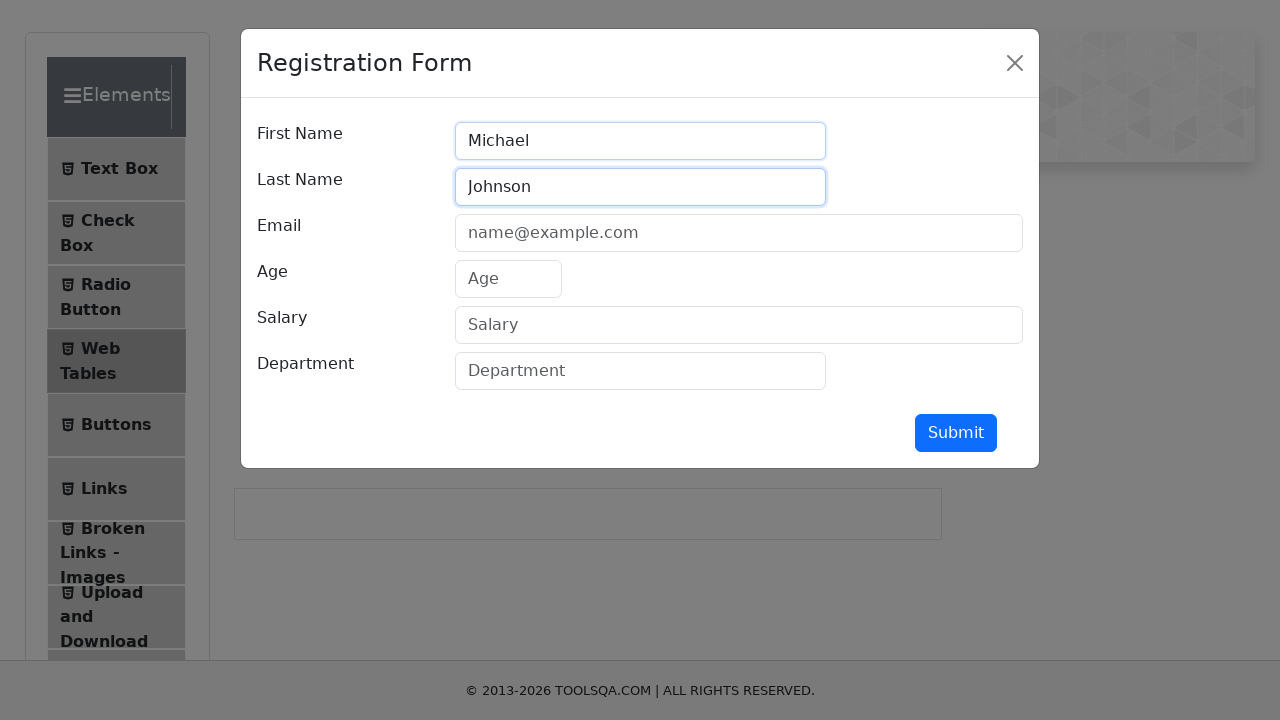

Filled in email as 'michael.johnson@testmail.com' on input[placeholder='name@example.com']
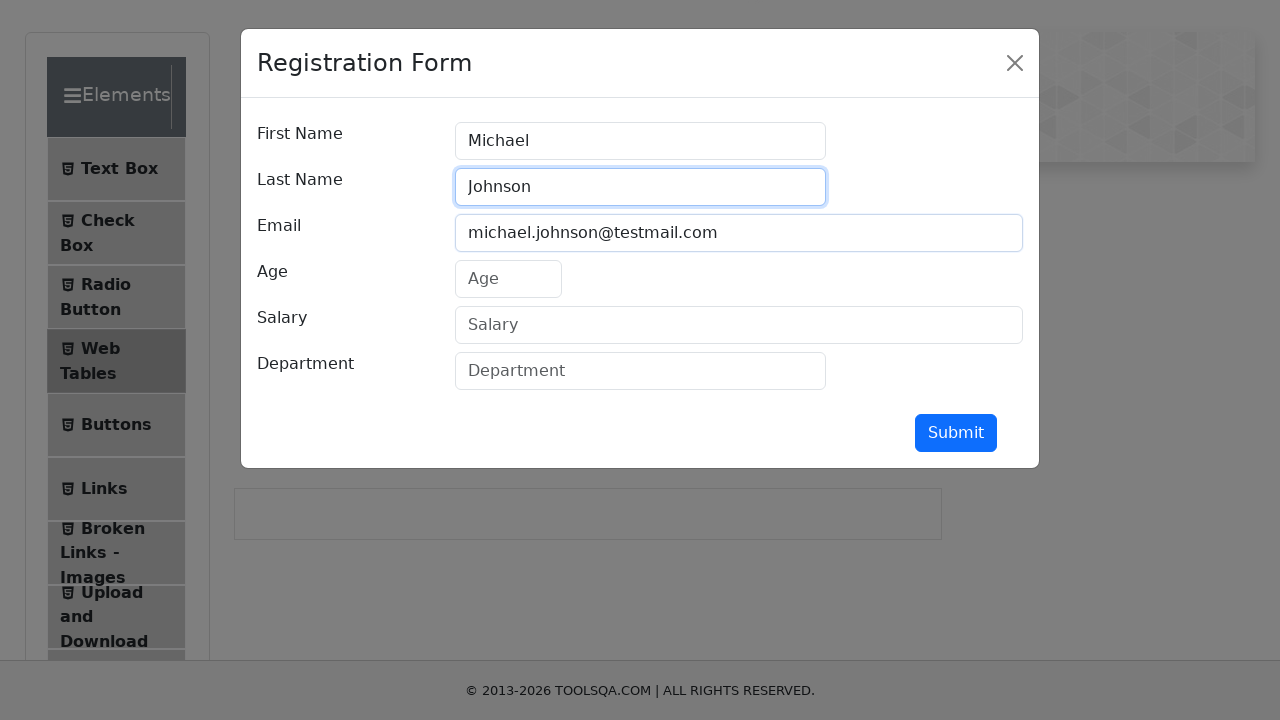

Filled in age as '32' on input[placeholder='Age']
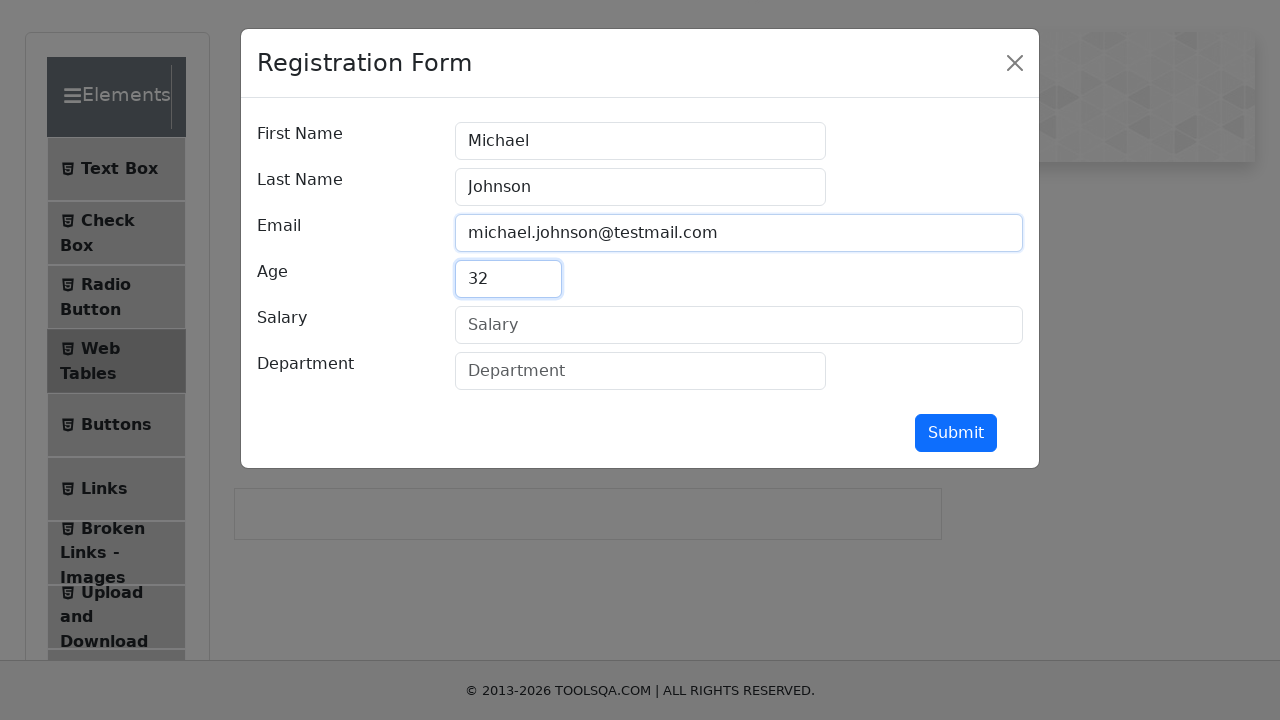

Filled in salary as '75000' on input[placeholder='Salary']
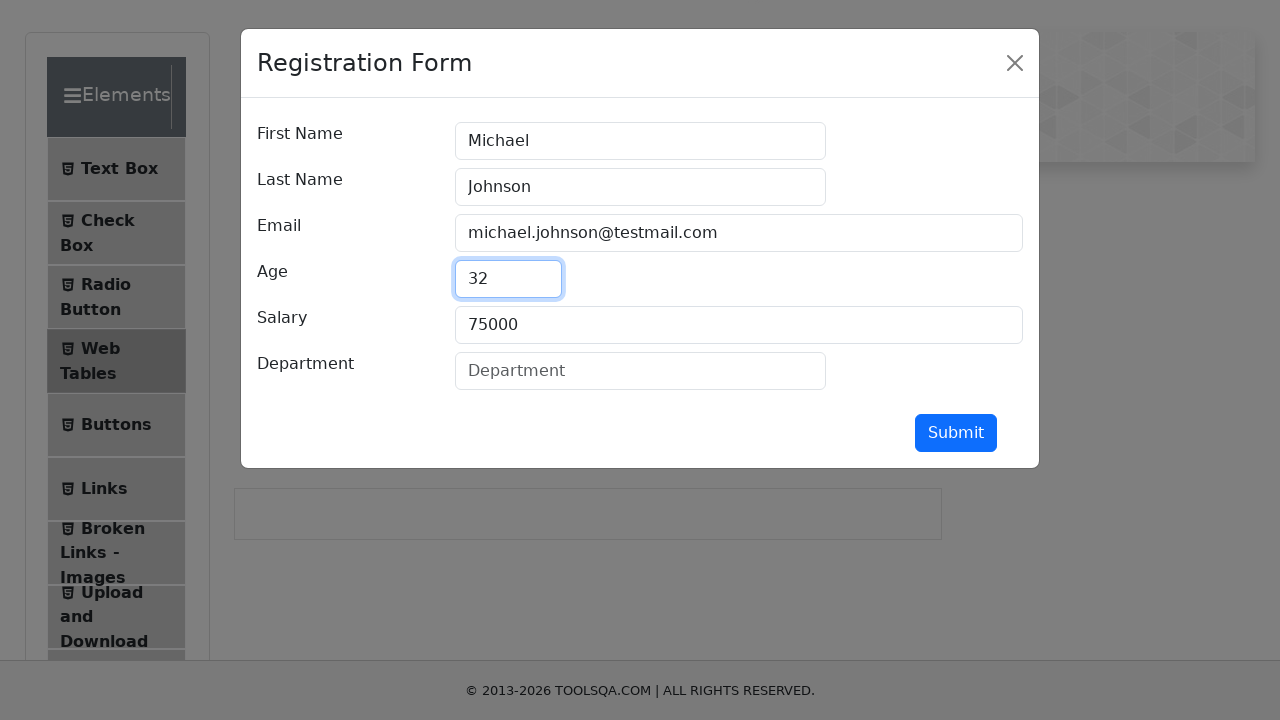

Filled in department as 'Engineering' on input[placeholder='Department']
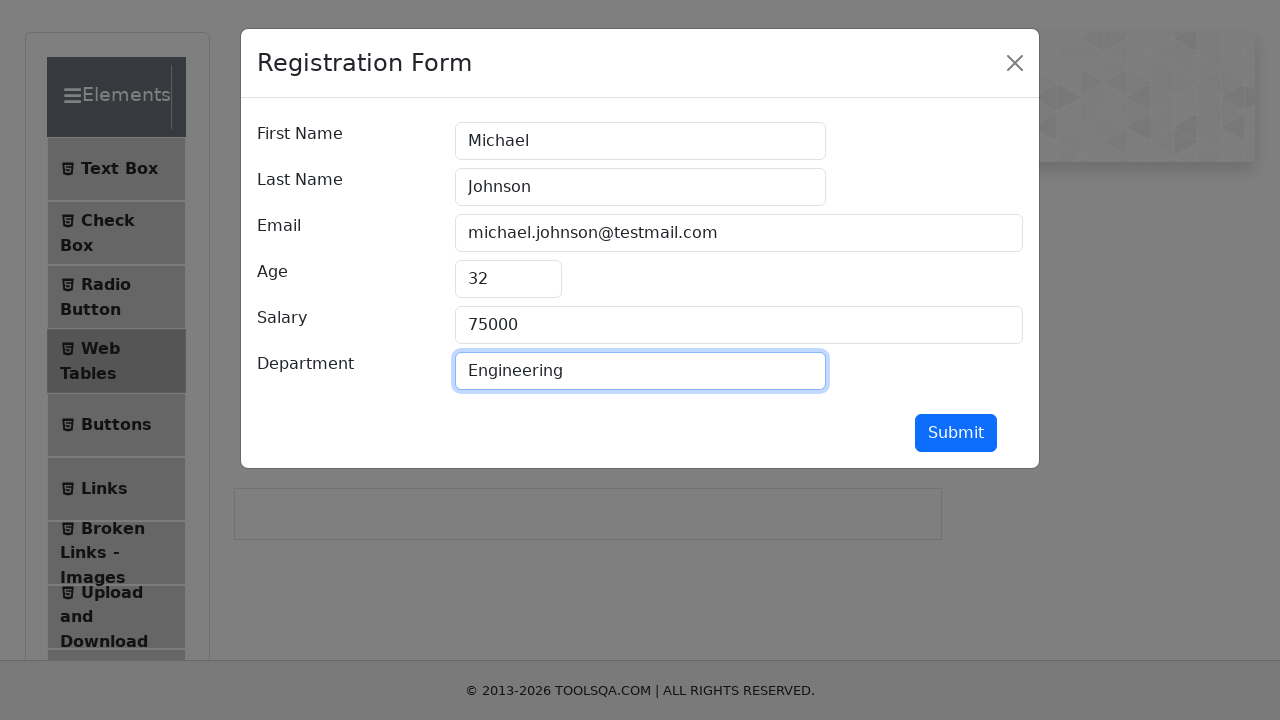

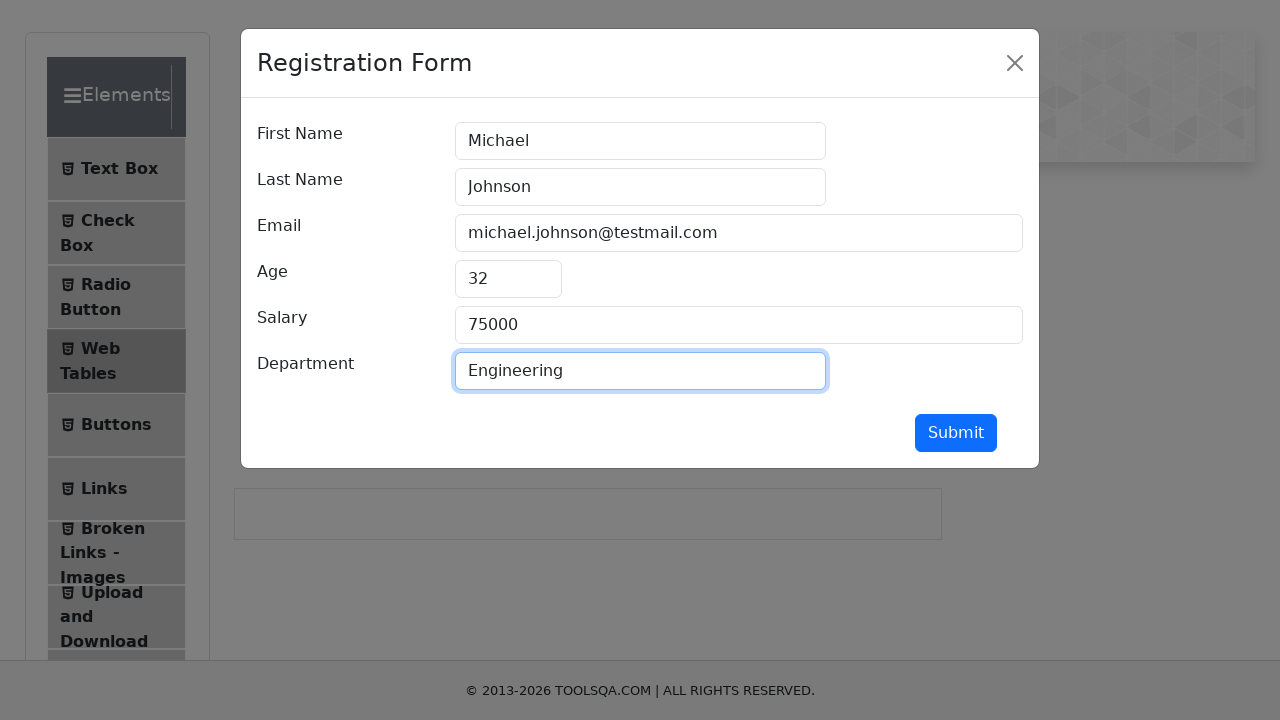